Tests iframe interaction by switching to a frame and selecting an option from a dropdown menu by index

Starting URL: https://www.hyrtutorials.com/p/frames-practice.html

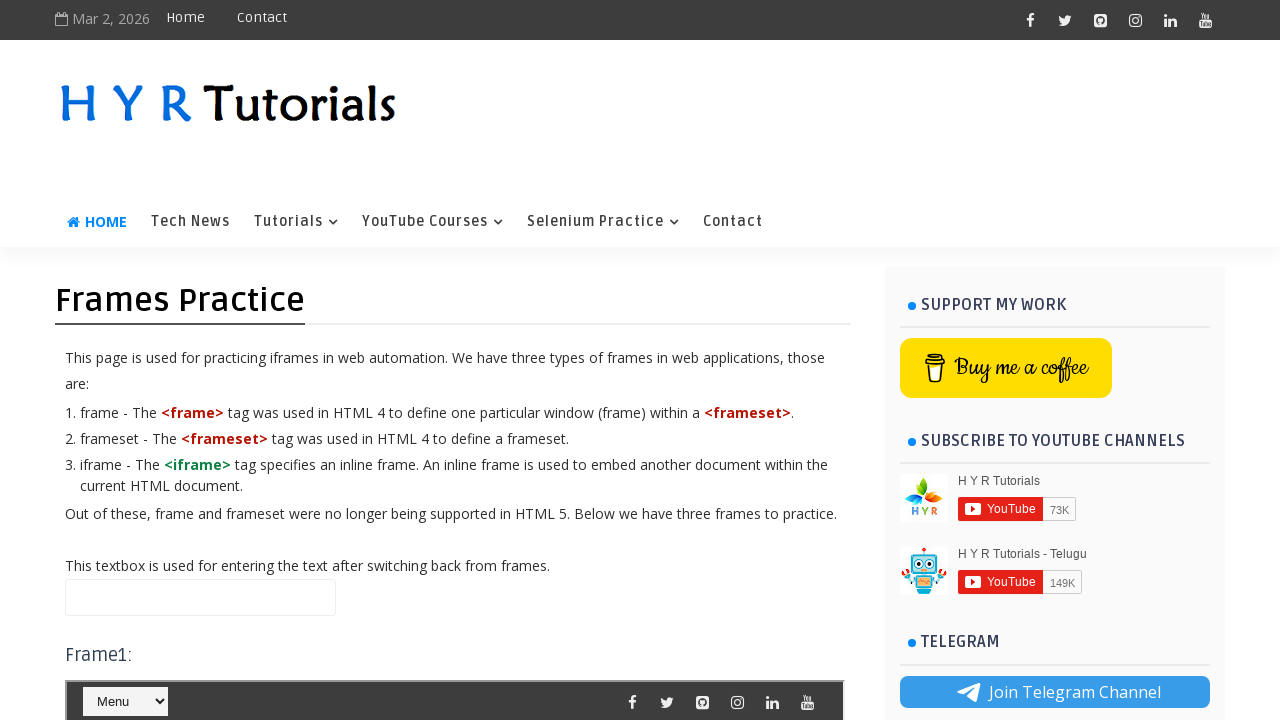

Navigated to frames practice page
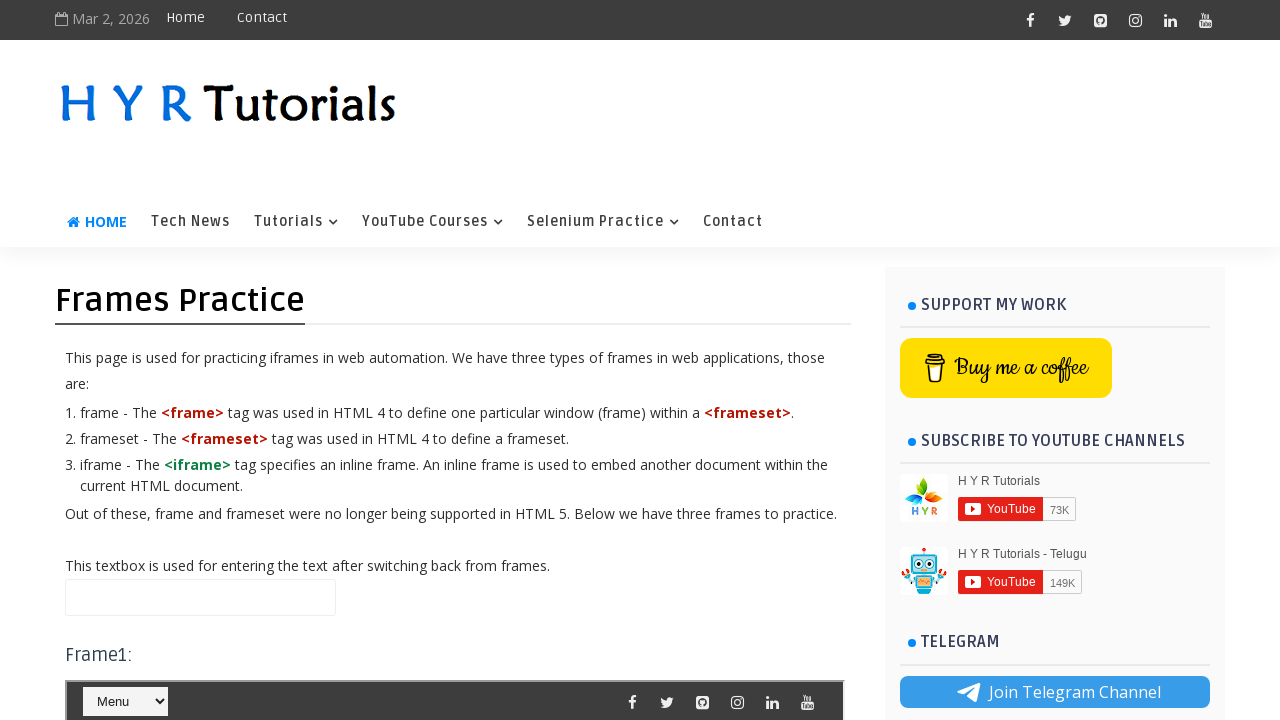

Located and switched to the second iframe
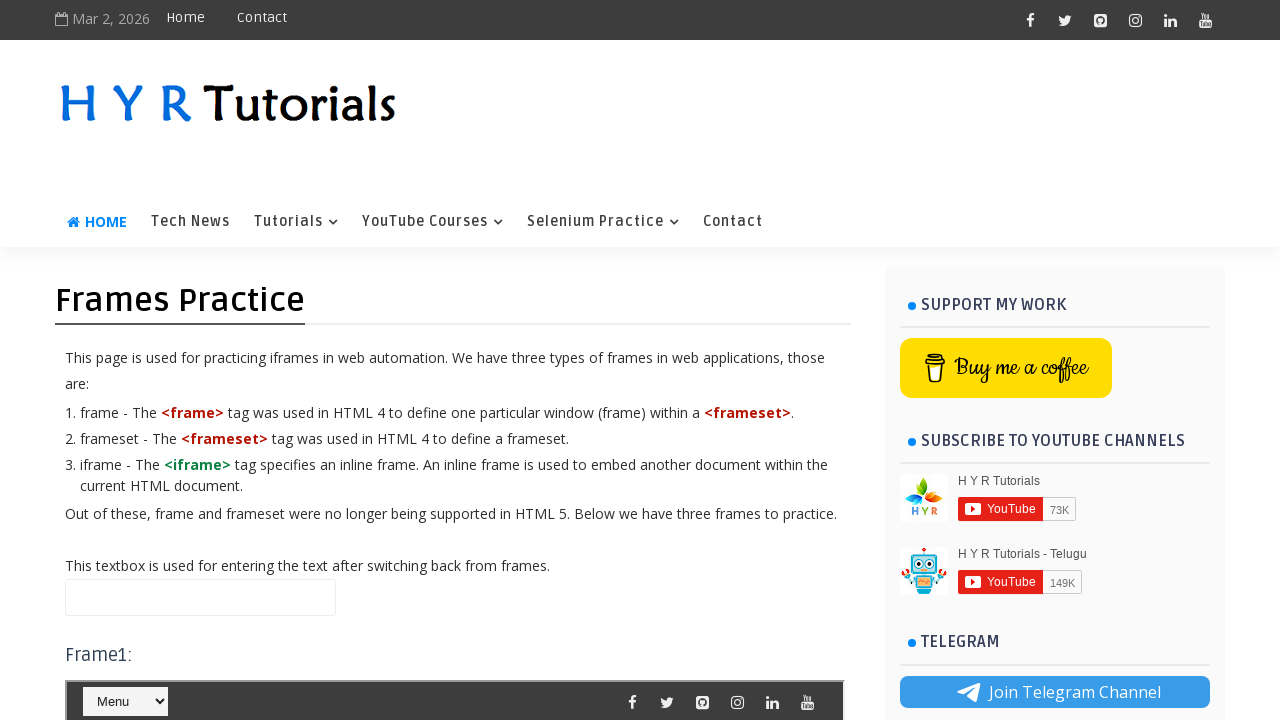

Clicked on the dropdown menu at (275, 360) on iframe >> nth=1 >> internal:control=enter-frame >> xpath=//*[@id="selectnav1"]
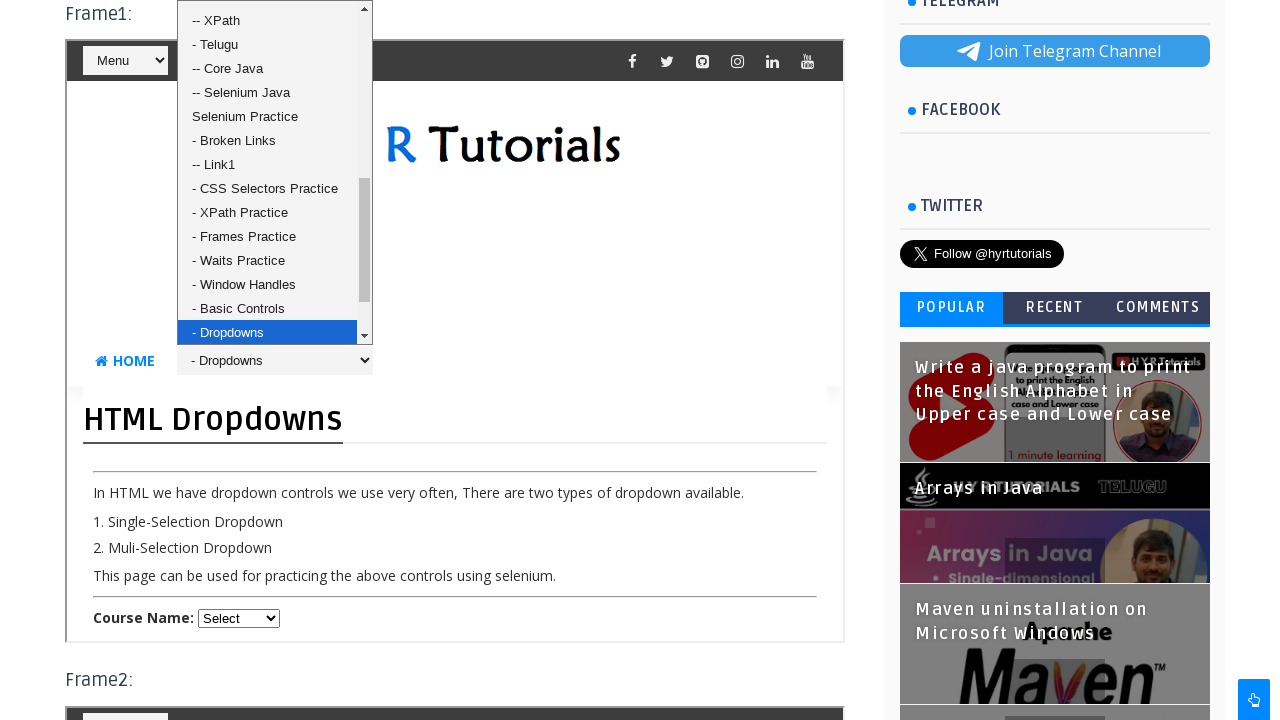

Selected the third option from the dropdown by index on iframe >> nth=1 >> internal:control=enter-frame >> xpath=//*[@id="selectnav1"]
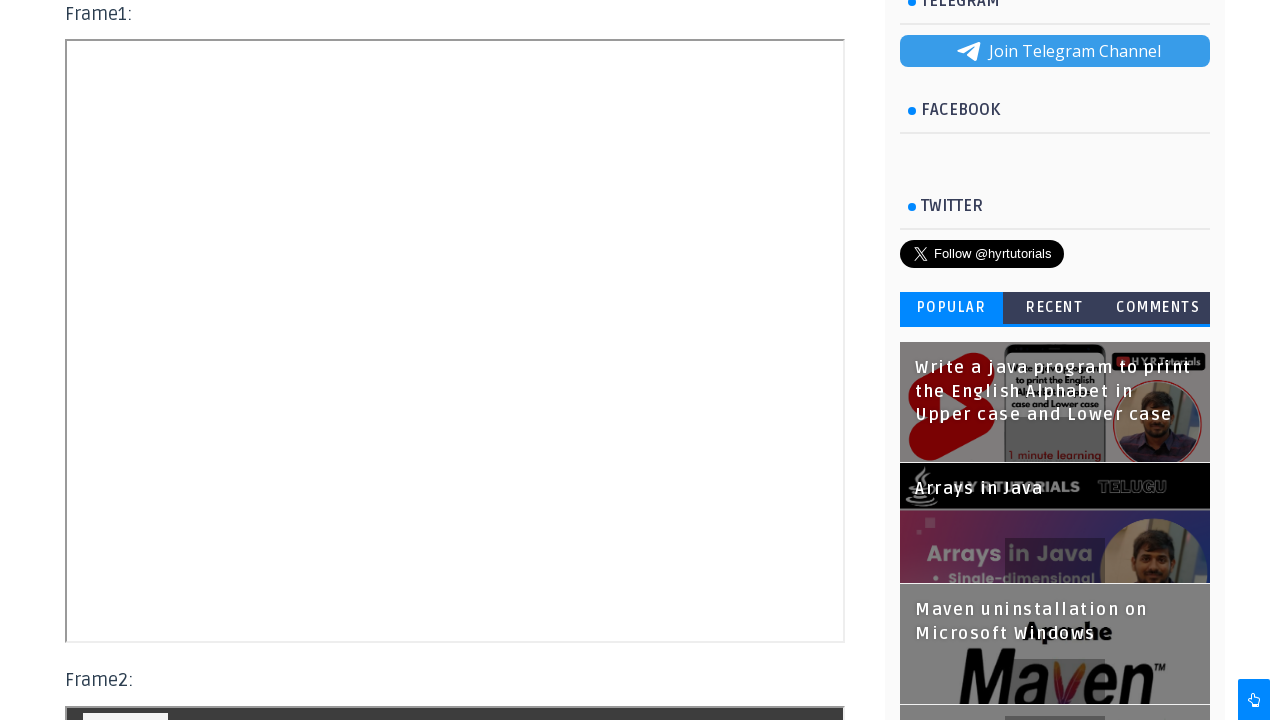

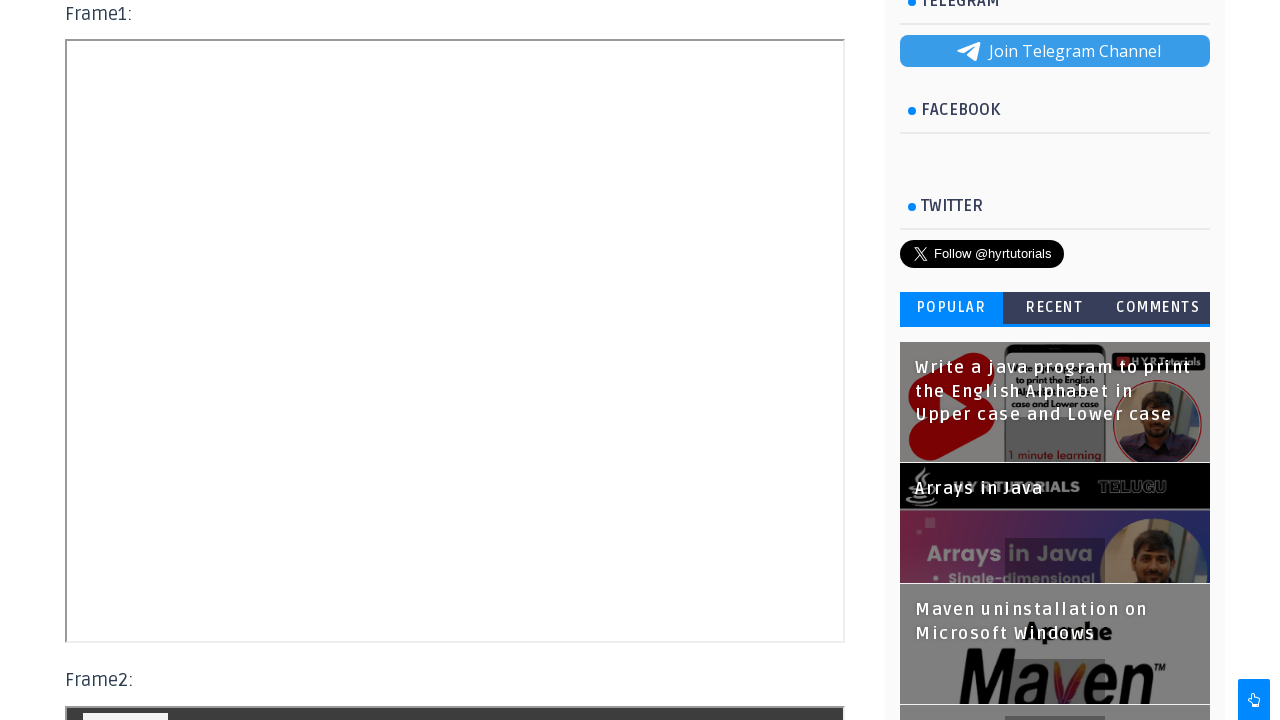